Demonstrates right-click action on a button element using Selenium Actions class

Starting URL: http://swisnl.github.io/jQuery-contextMenu/demo.html

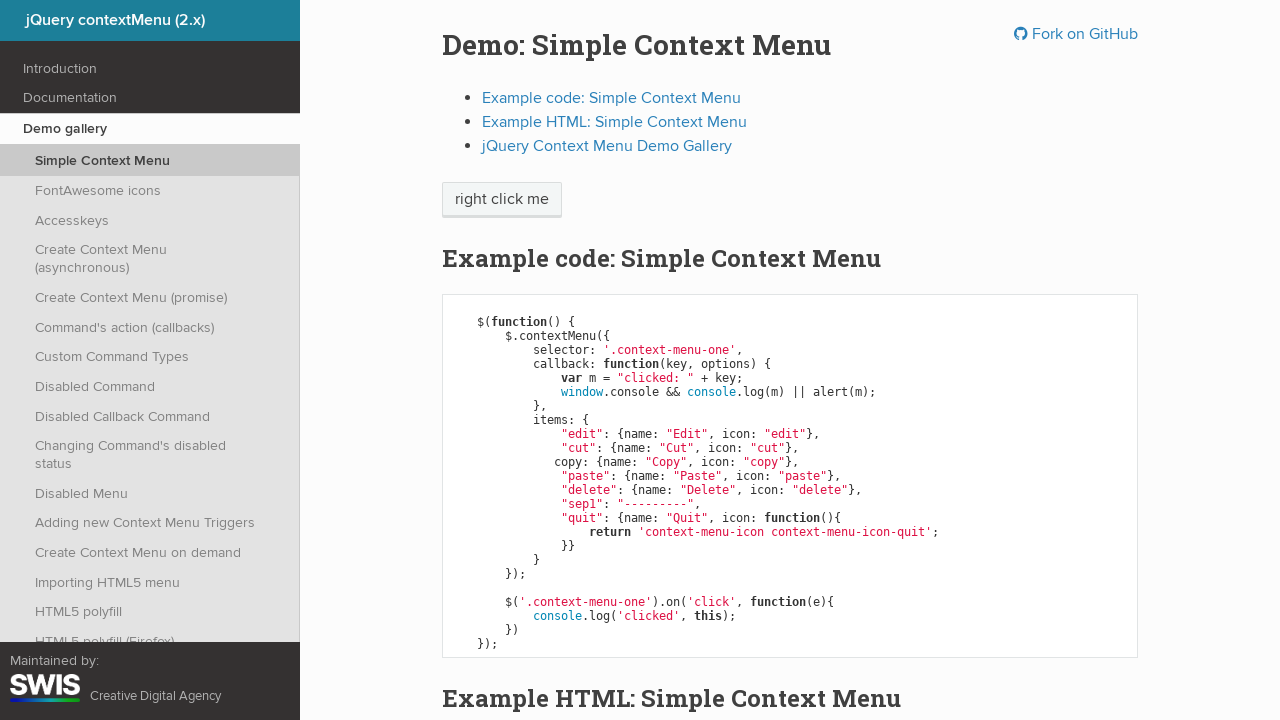

Located the context menu button element
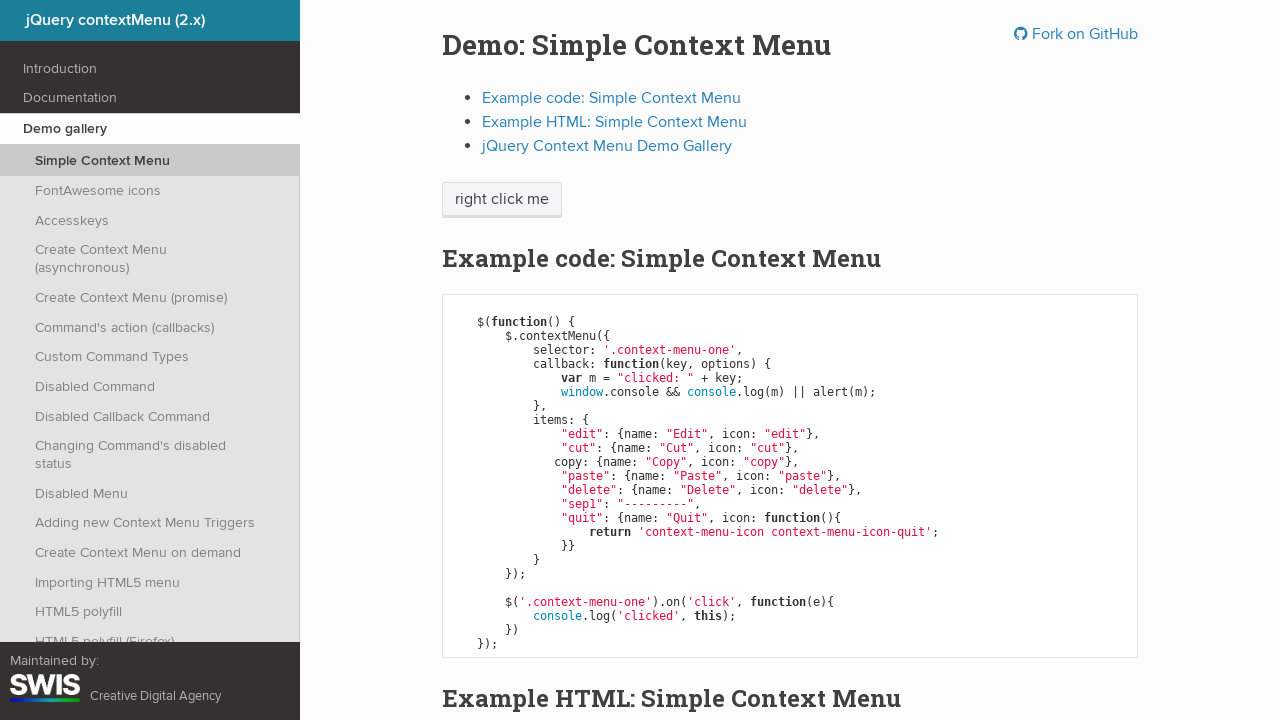

Performed right-click action on the button element at (502, 200) on span.context-menu-one.btn.btn-neutral
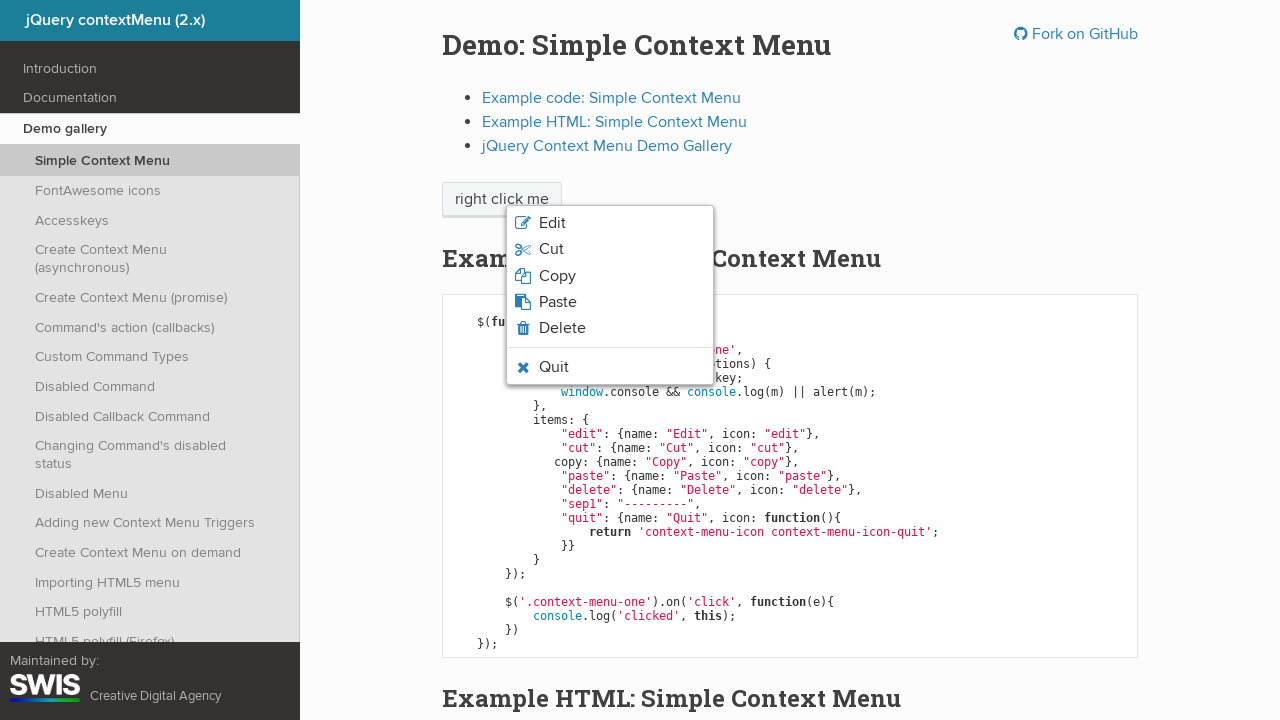

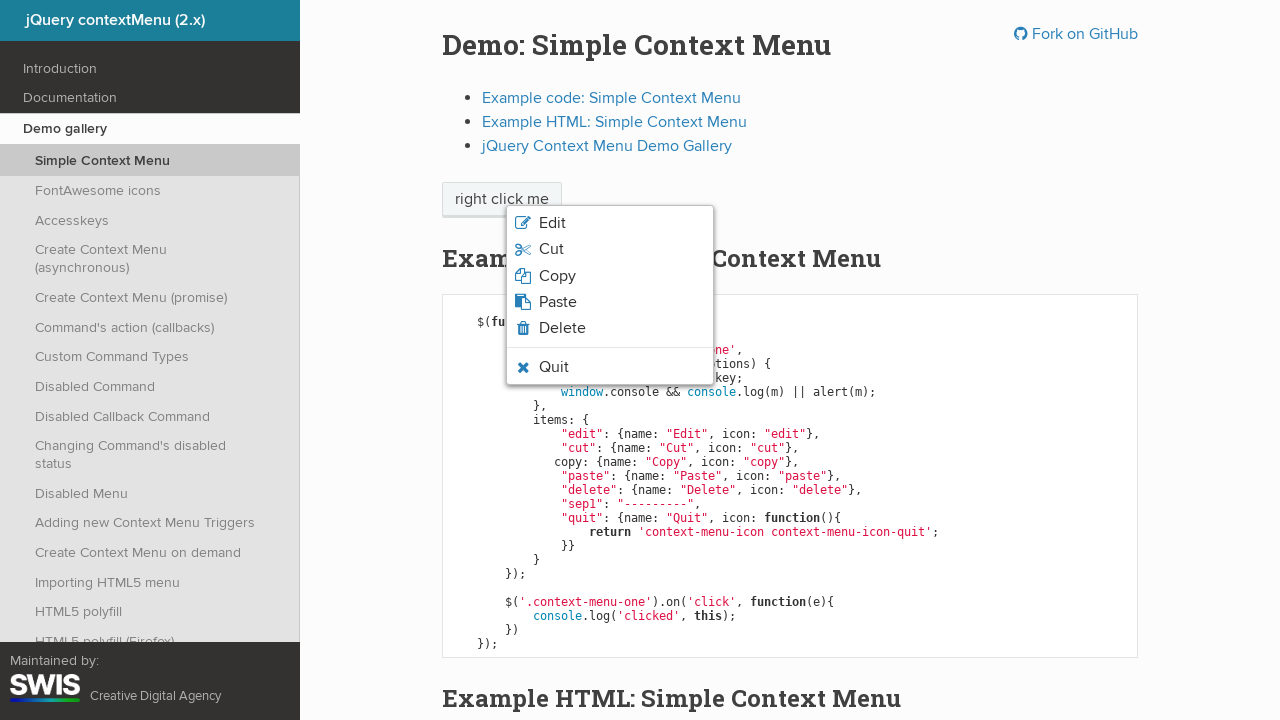